Navigates through a UI demo application to access nested iframe functionality by clicking through menu options

Starting URL: https://demoapps.qspiders.com/ui

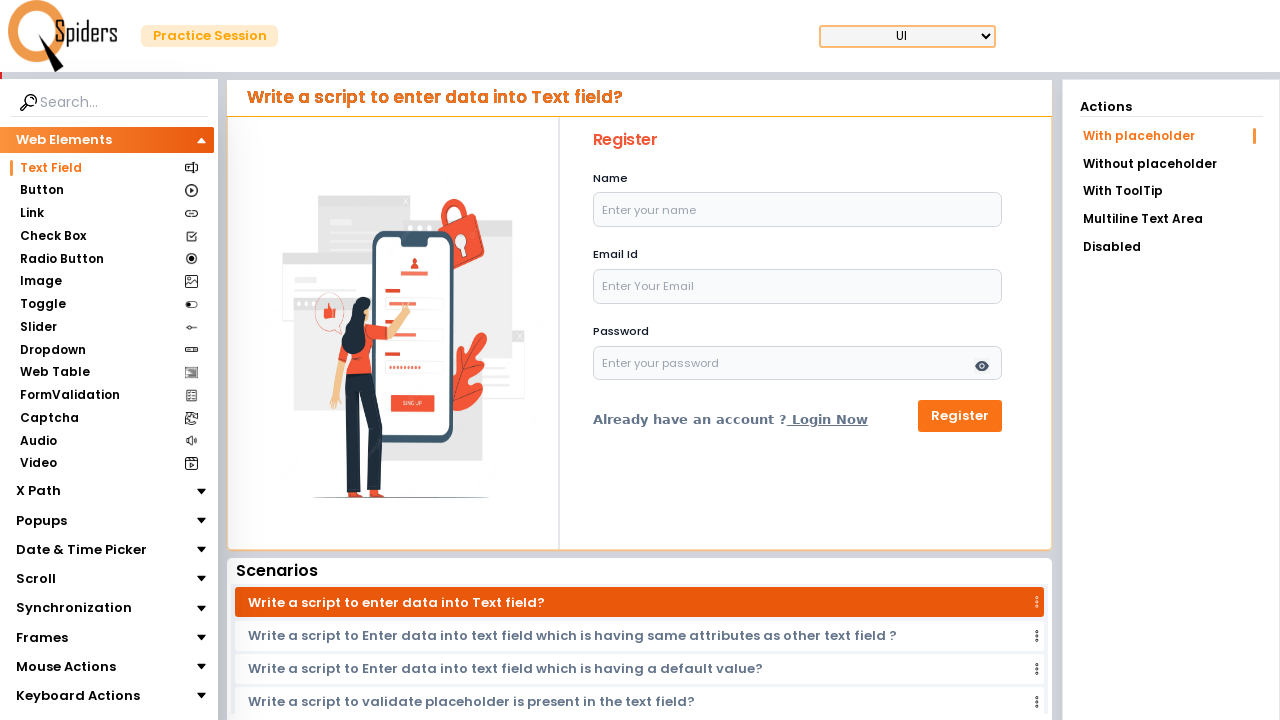

Clicked on Frames section at (42, 637) on xpath=//section[text()='Frames']
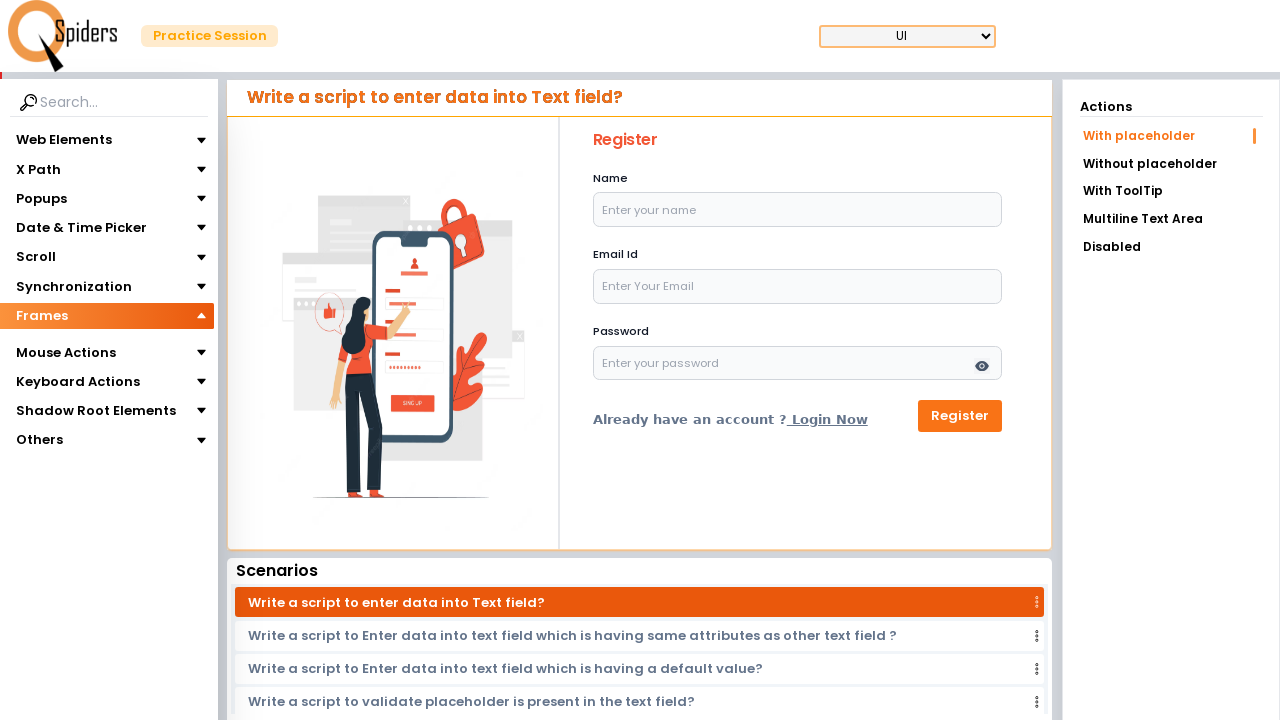

Clicked on iframes subsection at (44, 343) on xpath=//section[text()='iframes']
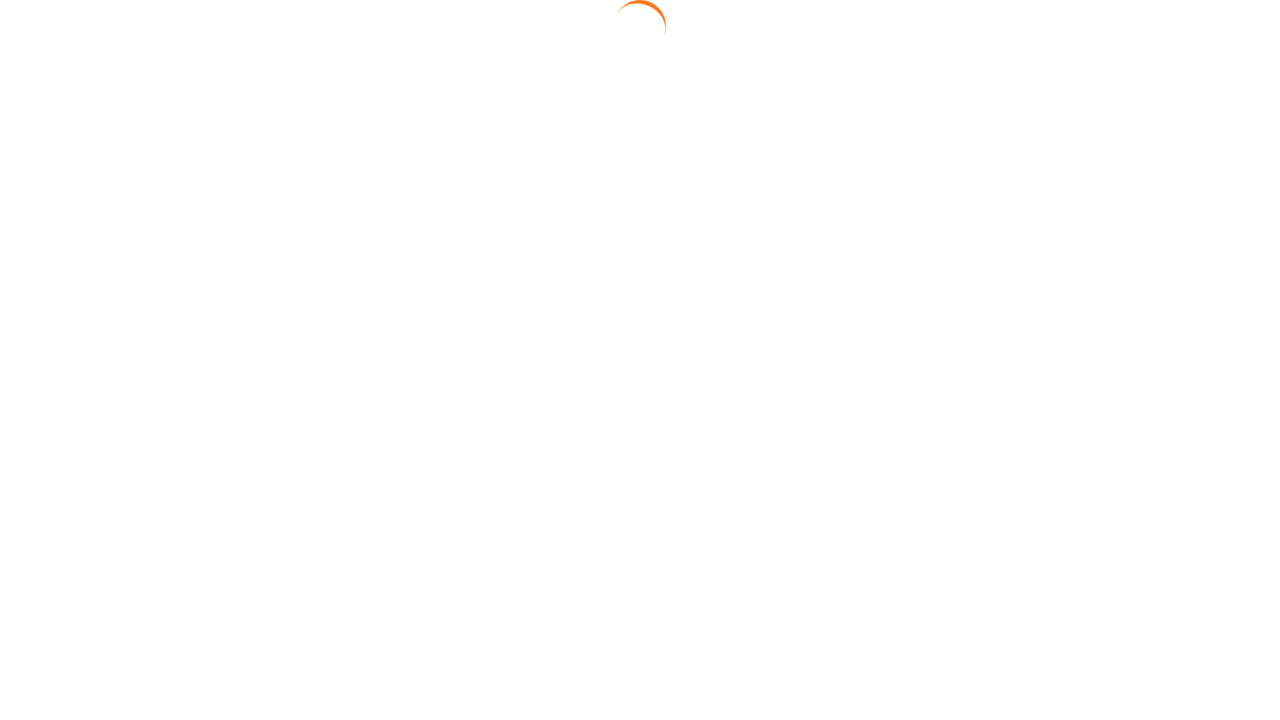

Clicked on Nested iframe link to access nested iframe functionality at (1171, 162) on a:has-text('Nested iframe')
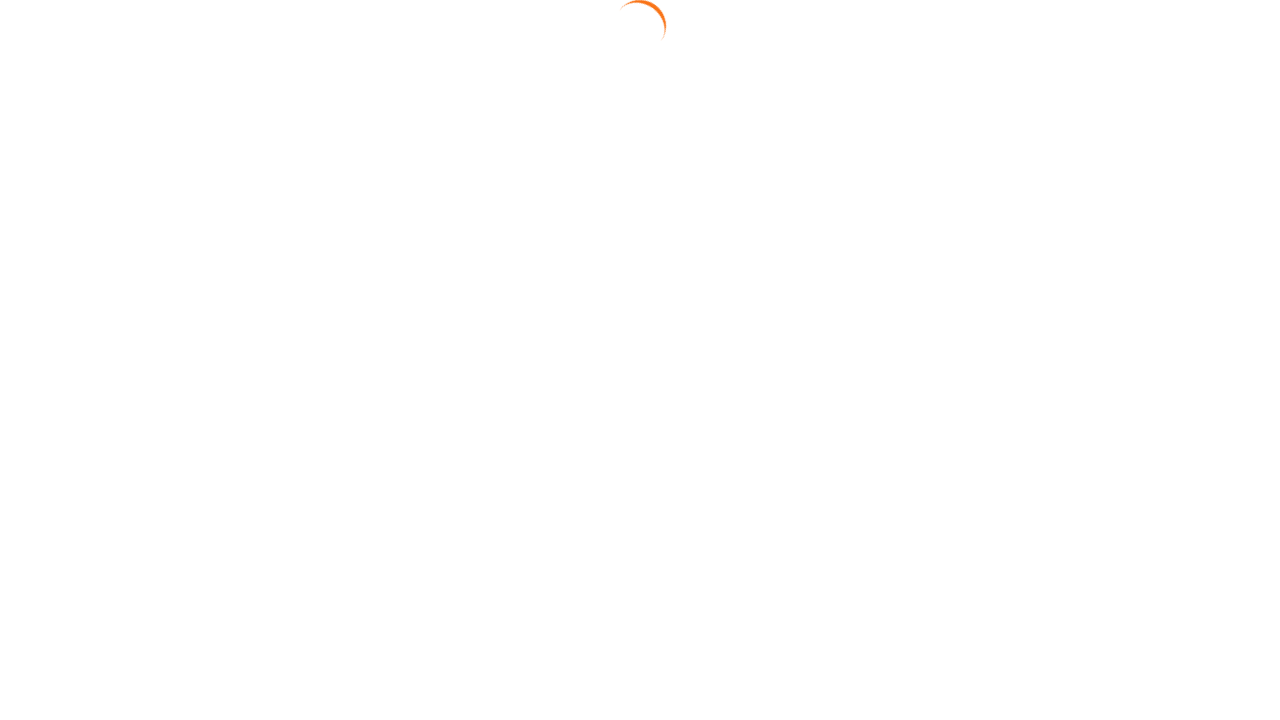

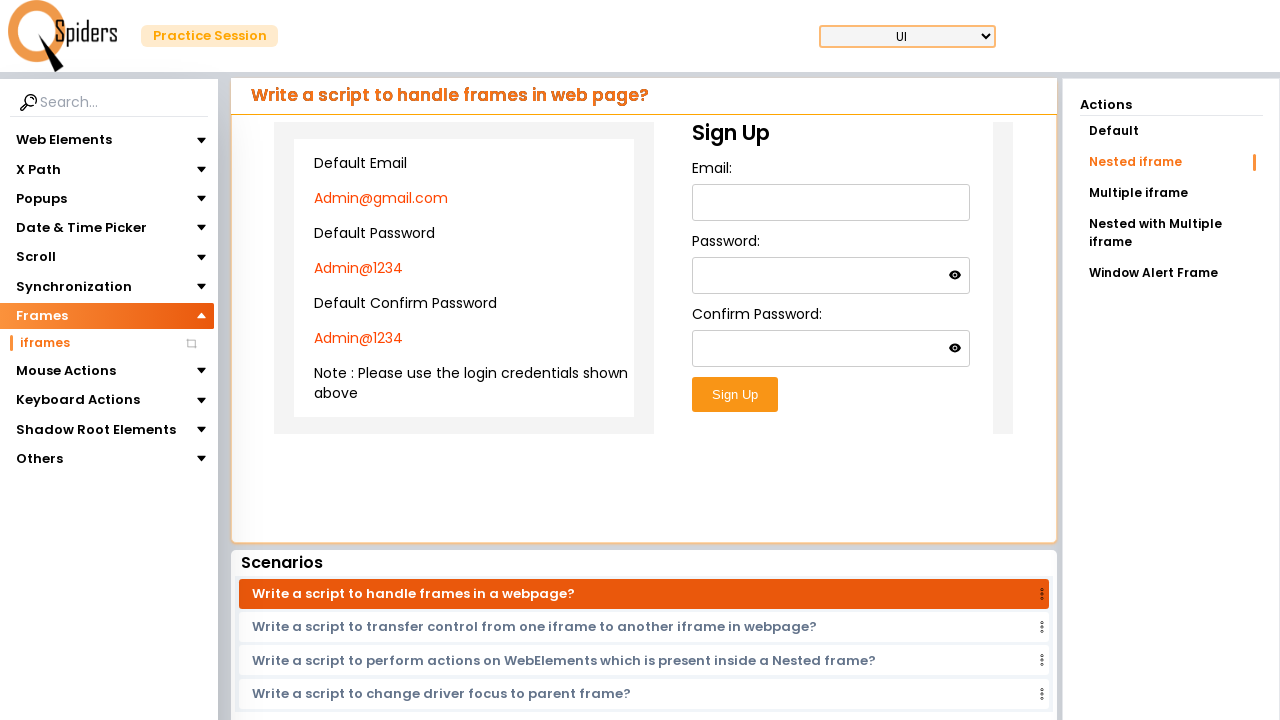